Tests a form submission with dynamic attribute fields by filling in name, email, date, and details fields, then verifying the success message

Starting URL: https://training-support.net/webelements/dynamic-attributes

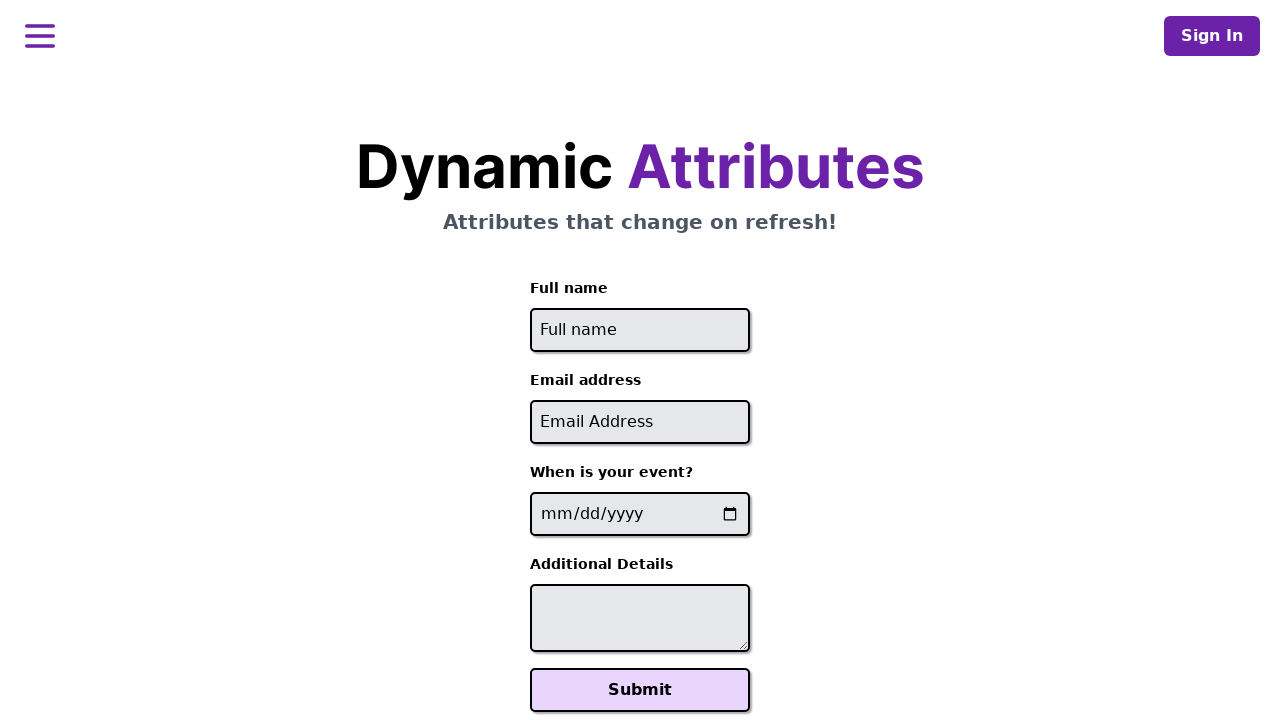

Filled full name field with 'Raiden Shogun' on //input[starts-with(@id, 'full-name')]
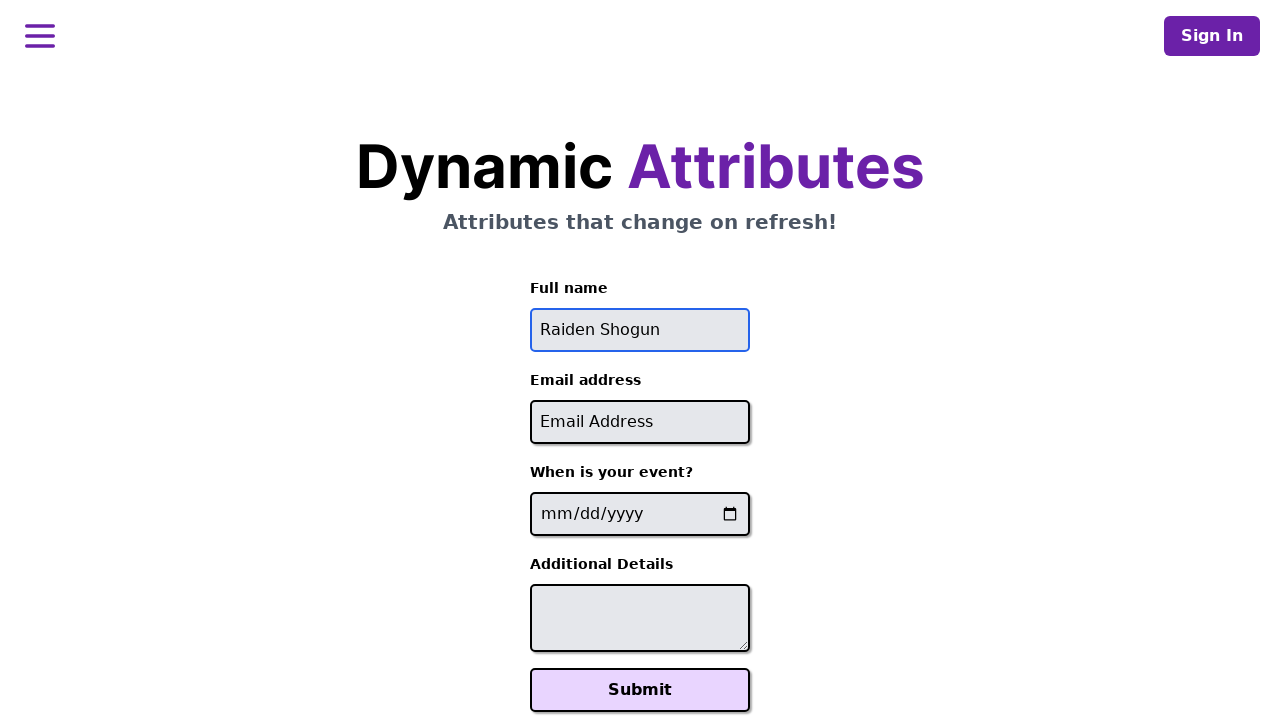

Filled email field with 'raiden@electromail.com' on //input[contains(@id, '-email')]
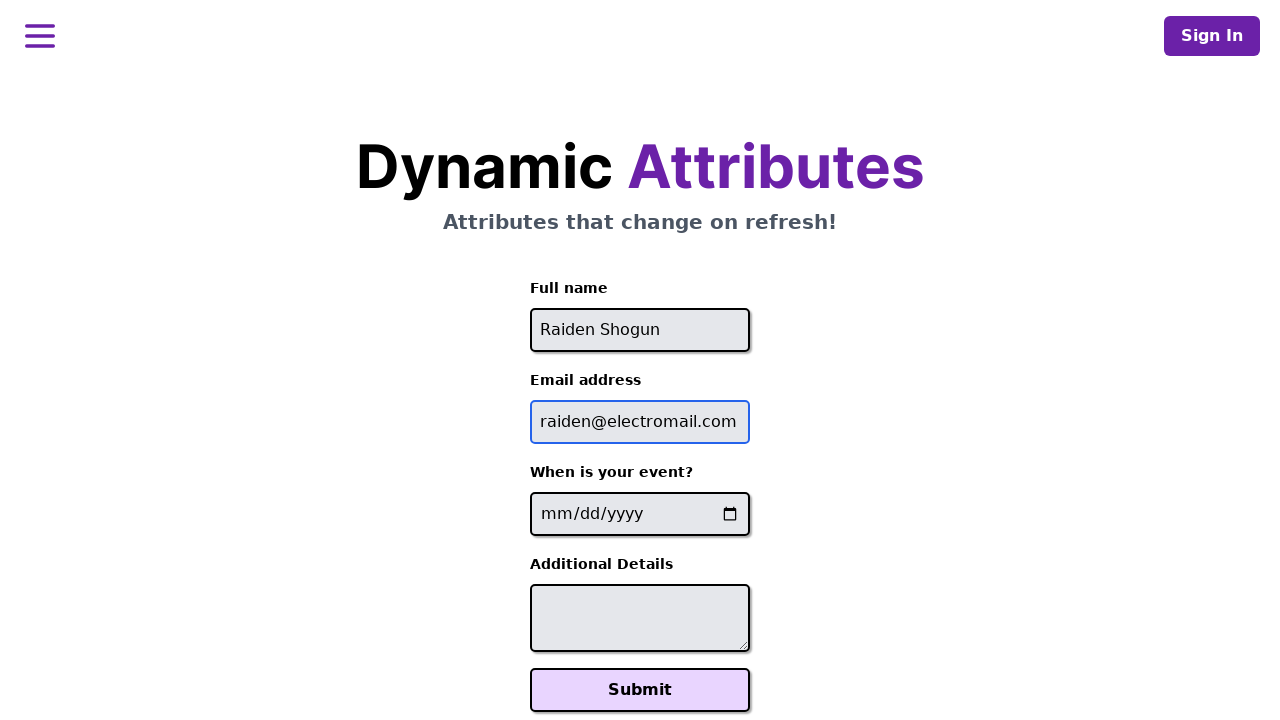

Filled event date field with '2025-06-26' on //input[contains(@name, '-event-date-')]
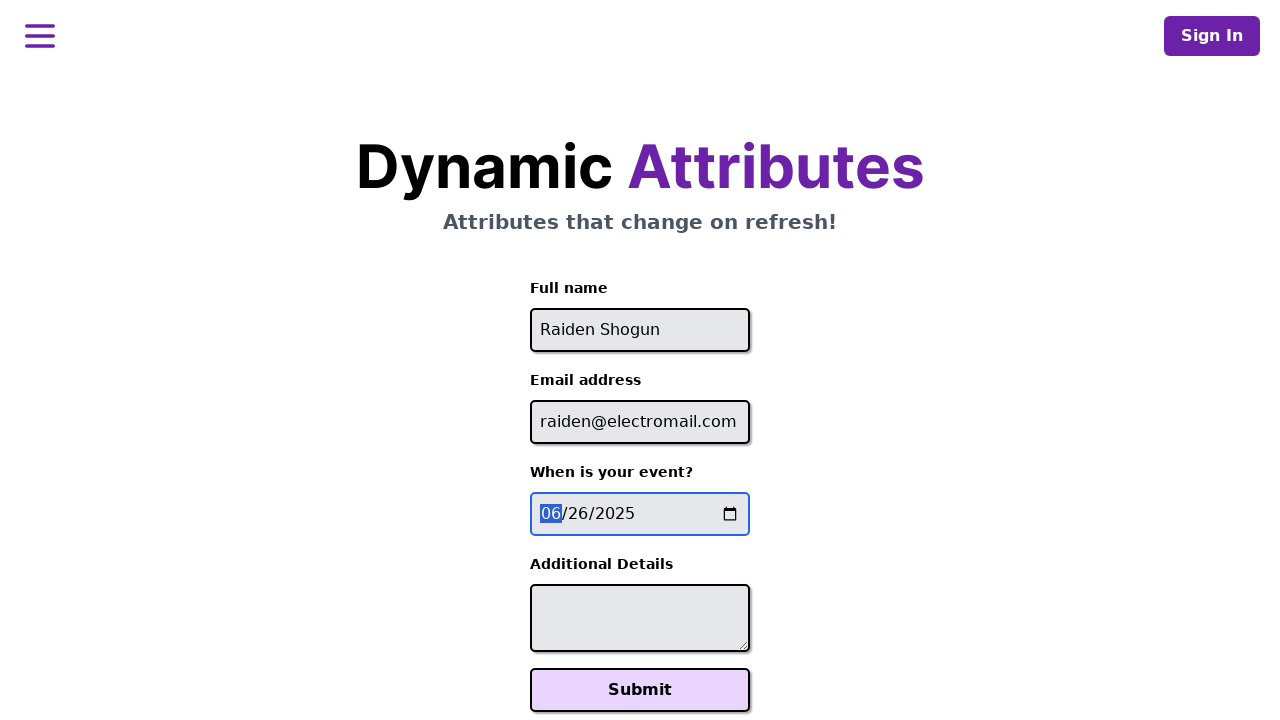

Filled additional details field with 'It will be electric!' on //textarea[contains(@id, '-additional-details-')]
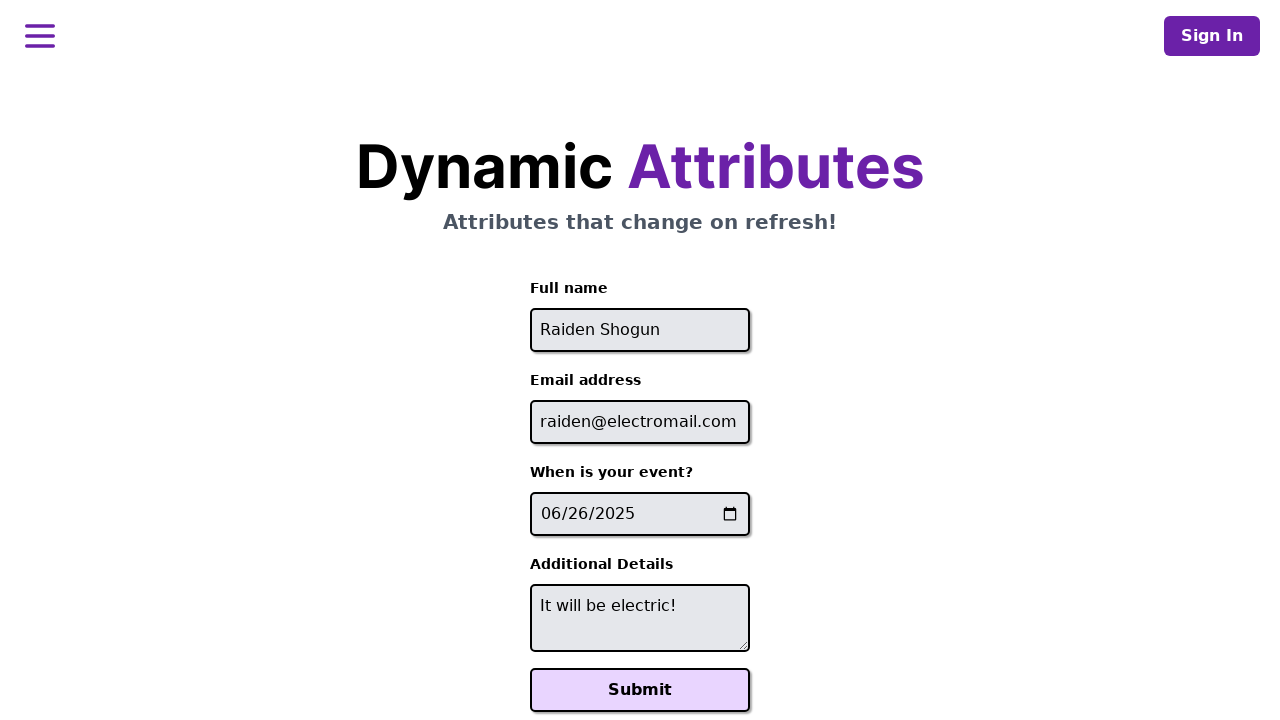

Clicked the Submit button at (640, 690) on xpath=//button[text()='Submit']
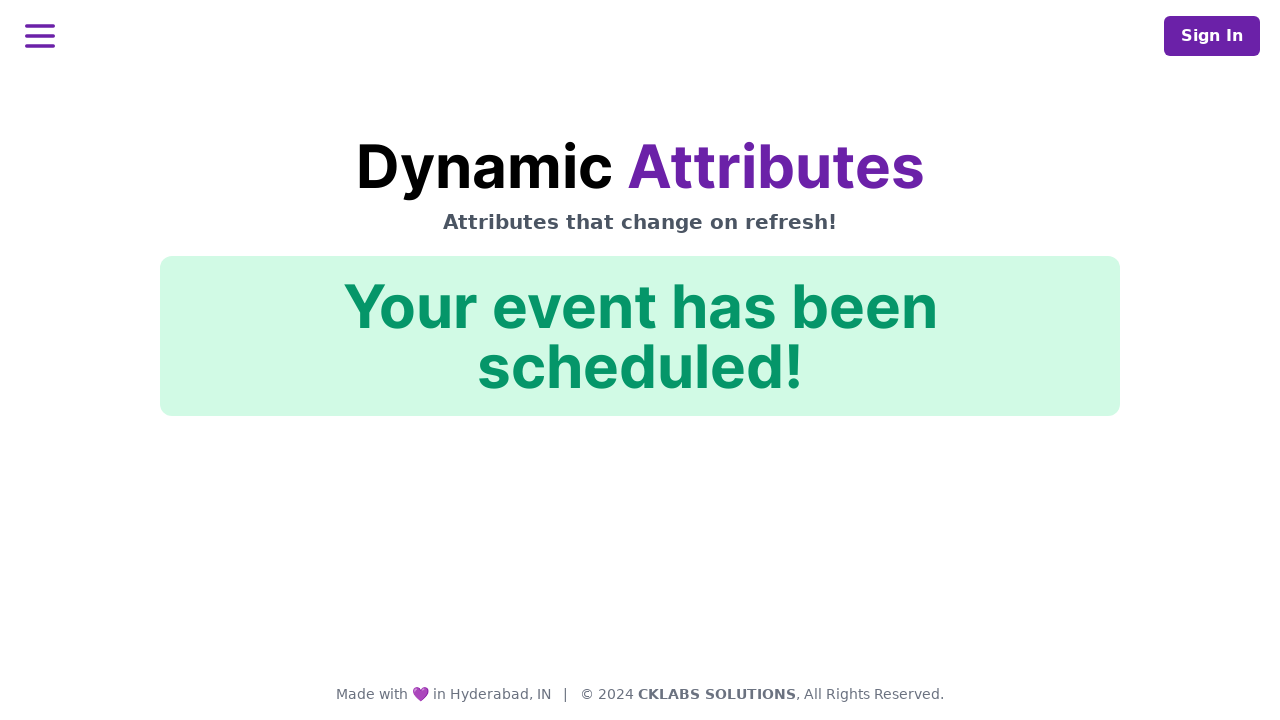

Success confirmation message appeared
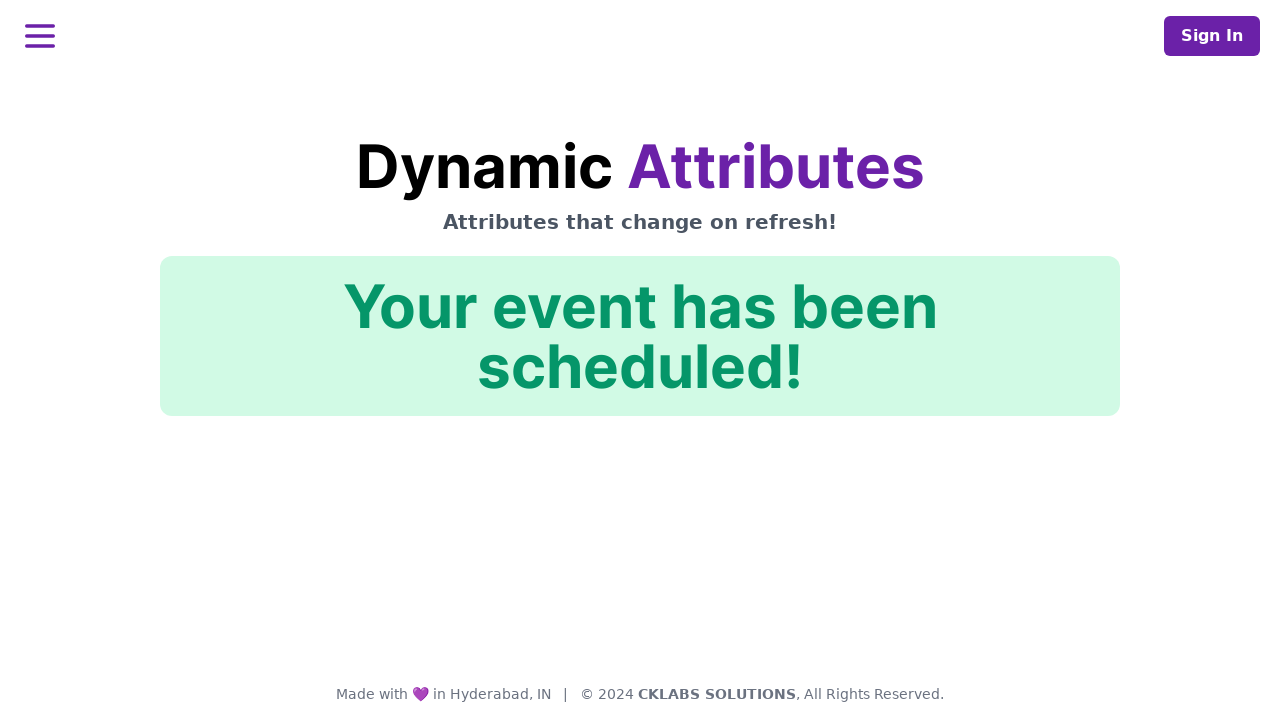

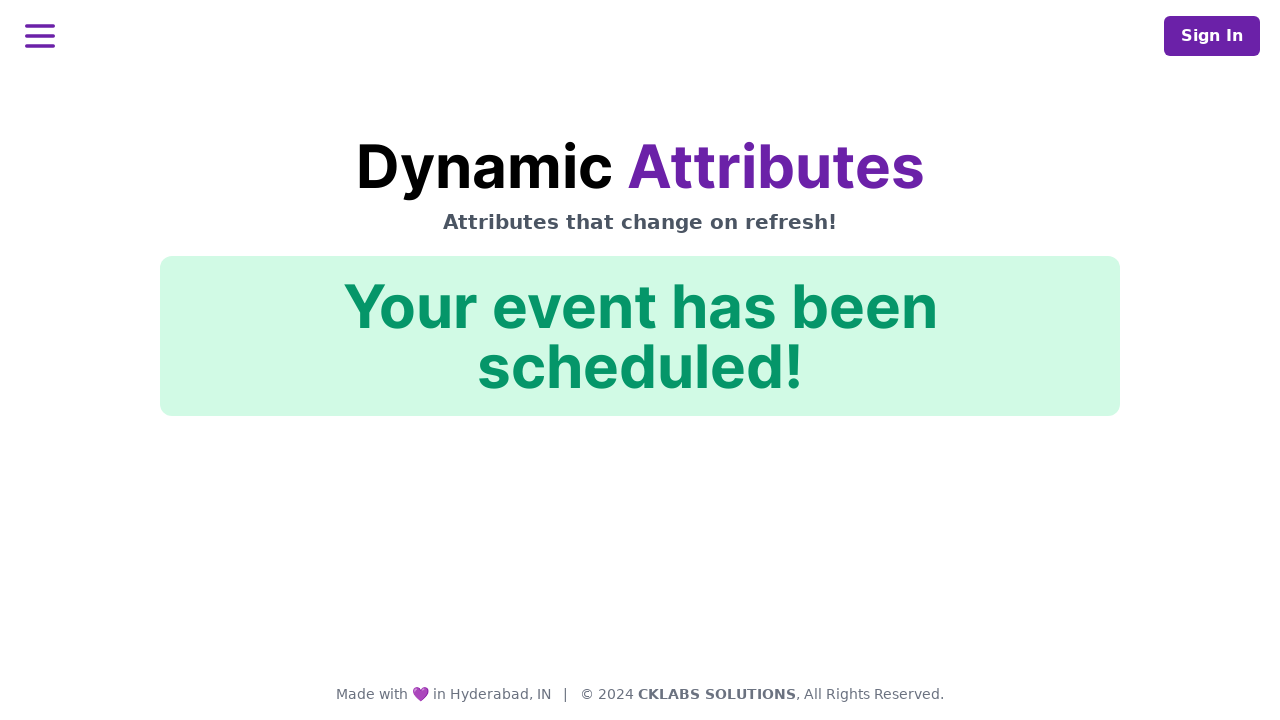